Tests login form validation by submitting with incorrect credentials to verify authentication error message

Starting URL: https://www.saucedemo.com/

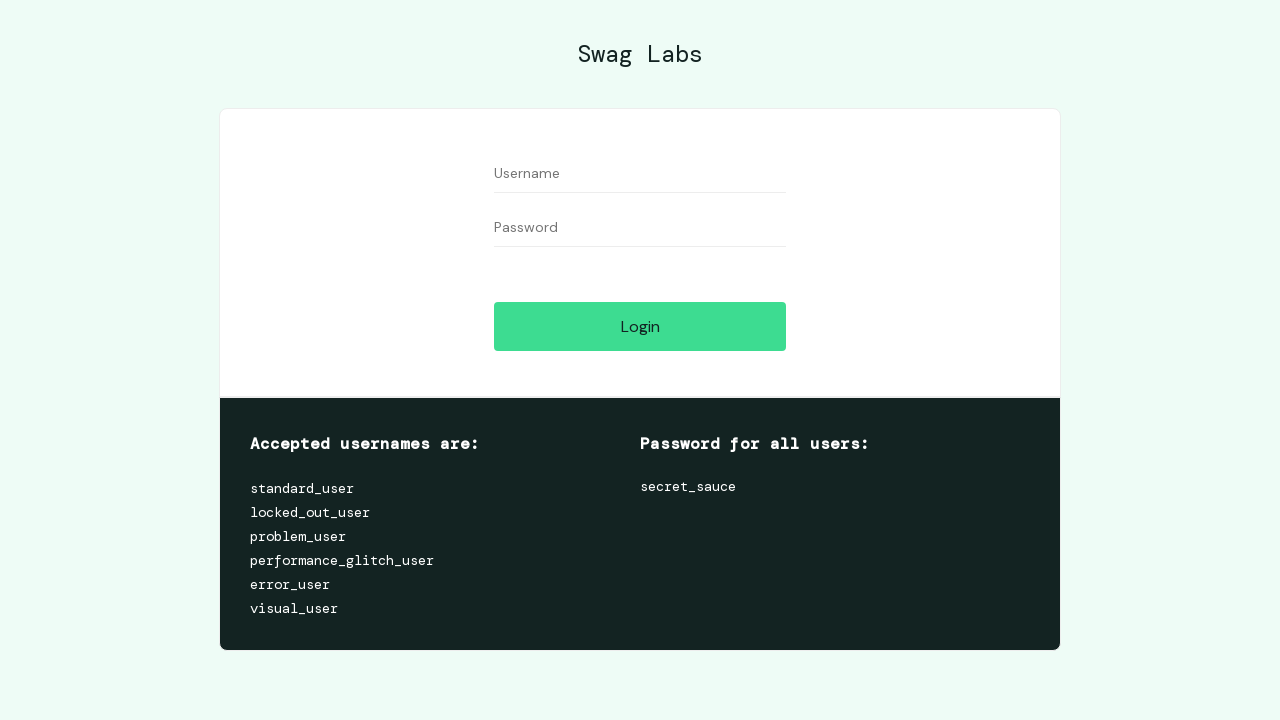

Filled username field with invalid credentials 'invaliduser123' on #user-name
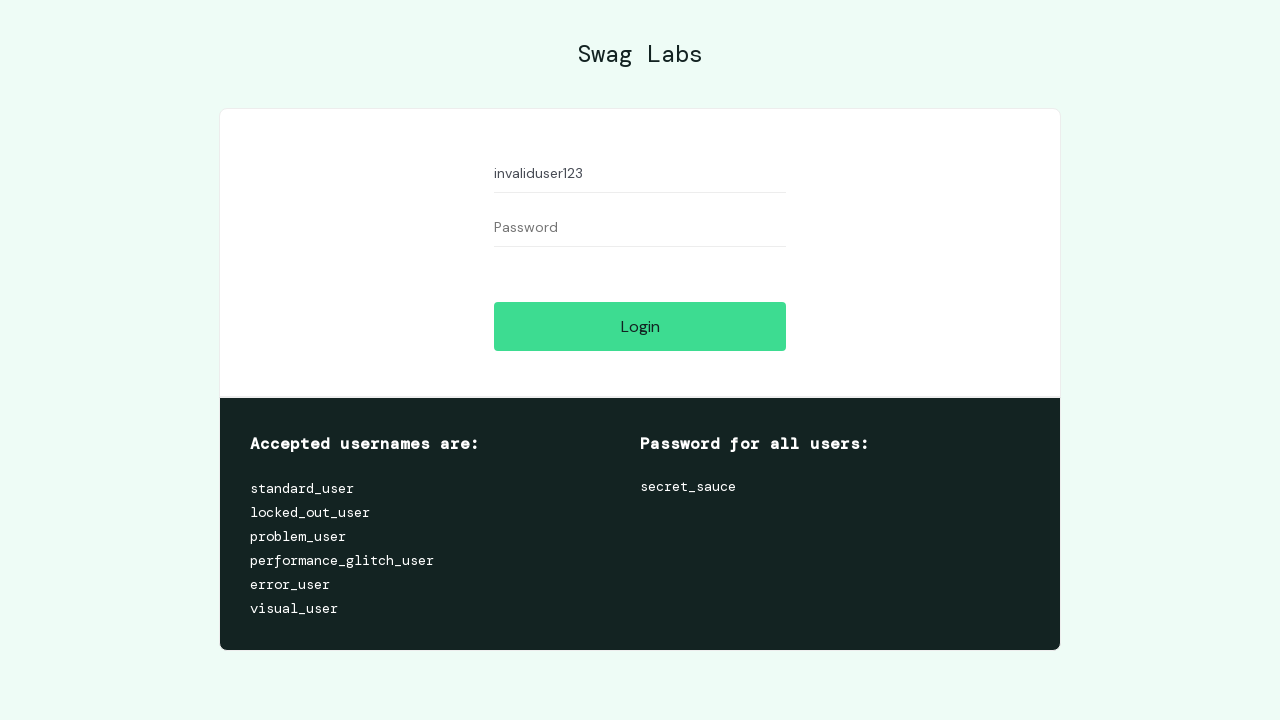

Filled password field with incorrect password 'wrongpass456' on #password
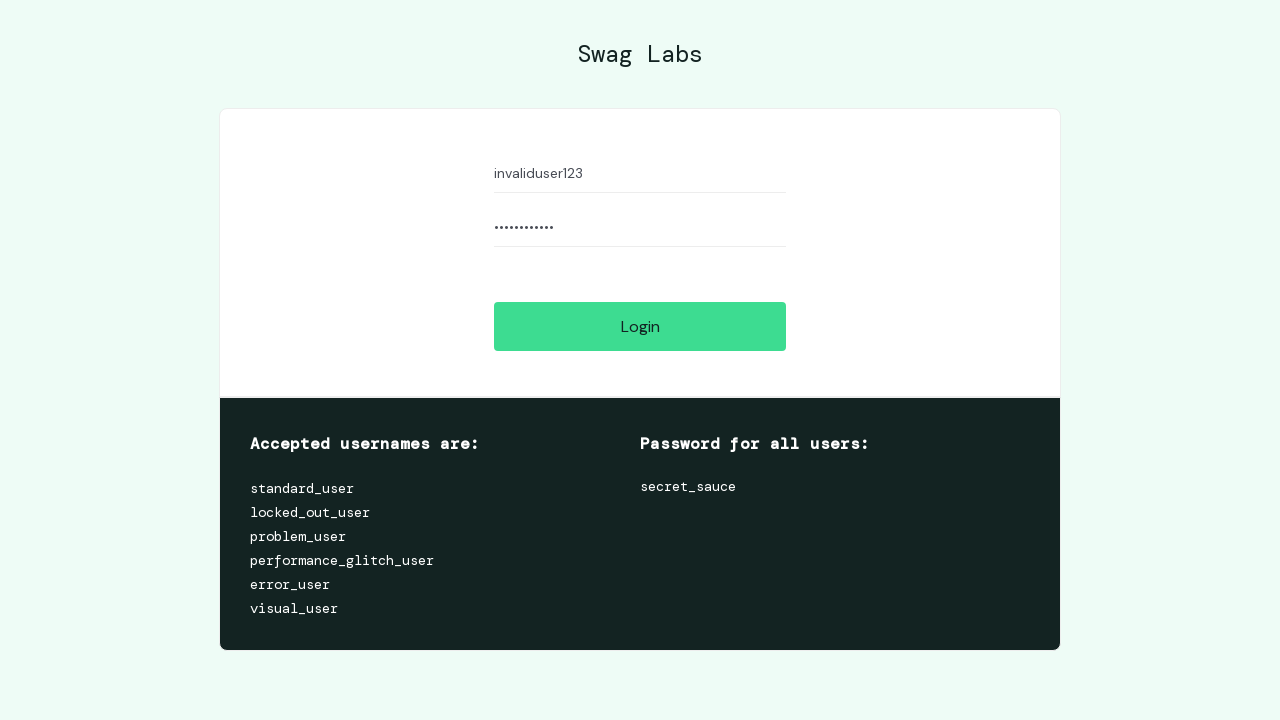

Clicked login button to submit credentials at (640, 326) on #login-button
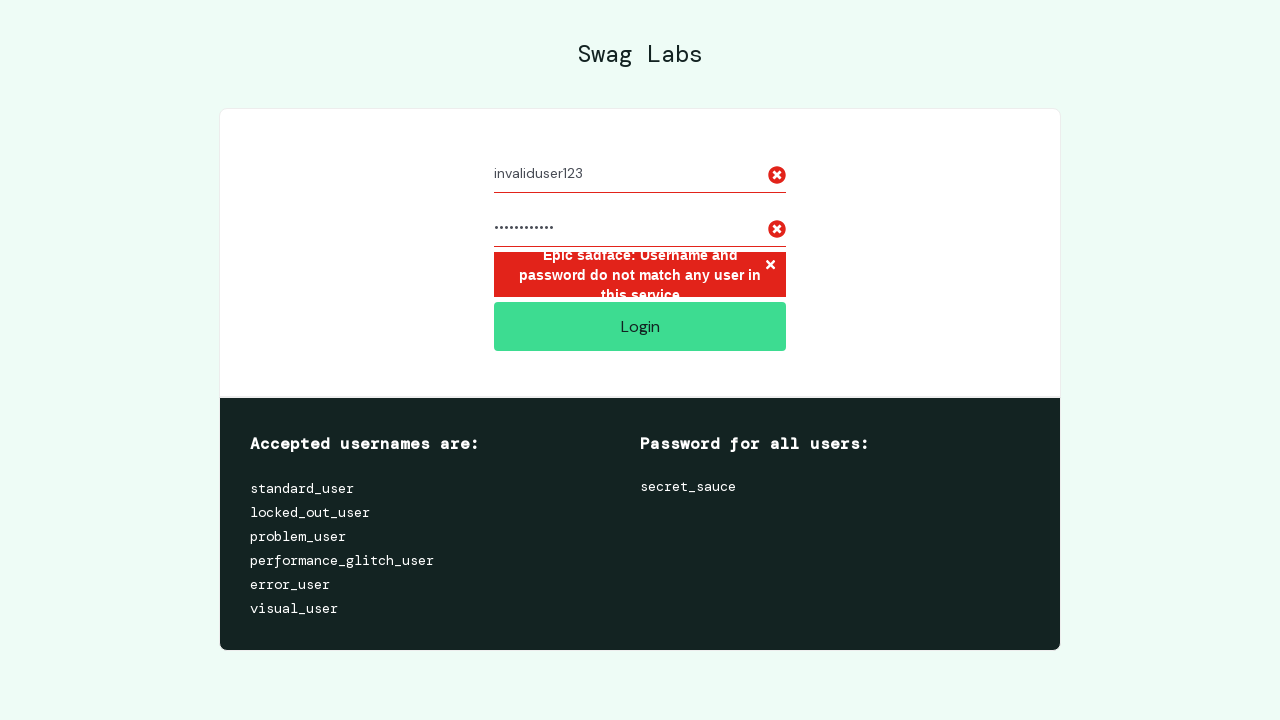

Authentication error message appeared on screen
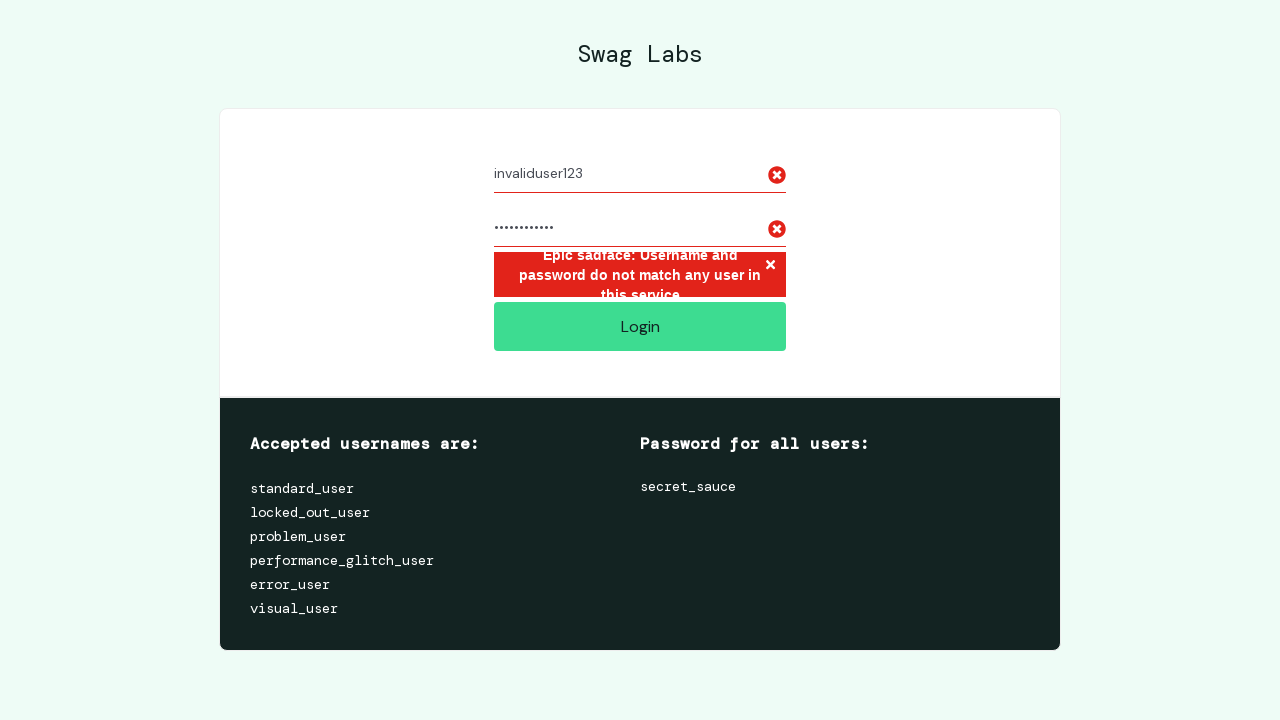

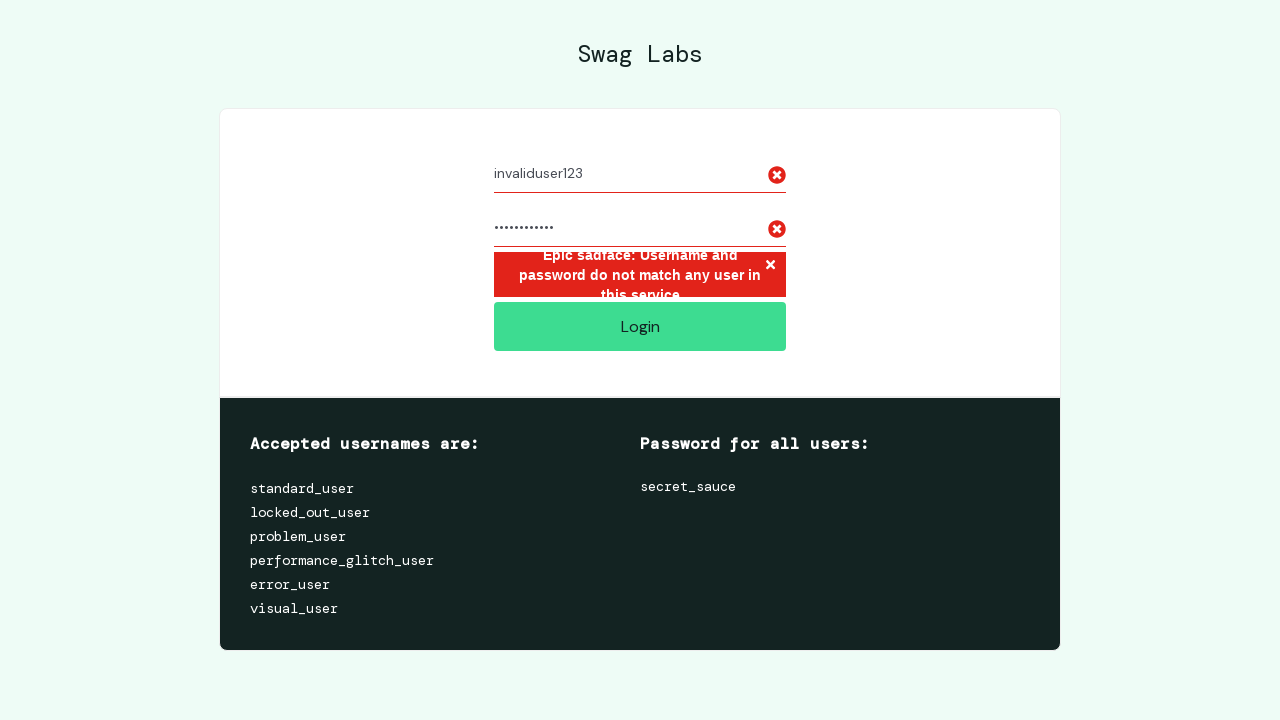